Tests JavaScript alert handling by clicking an alert button, accepting the alert, and verifying the result message

Starting URL: https://the-internet.herokuapp.com/javascript_alerts

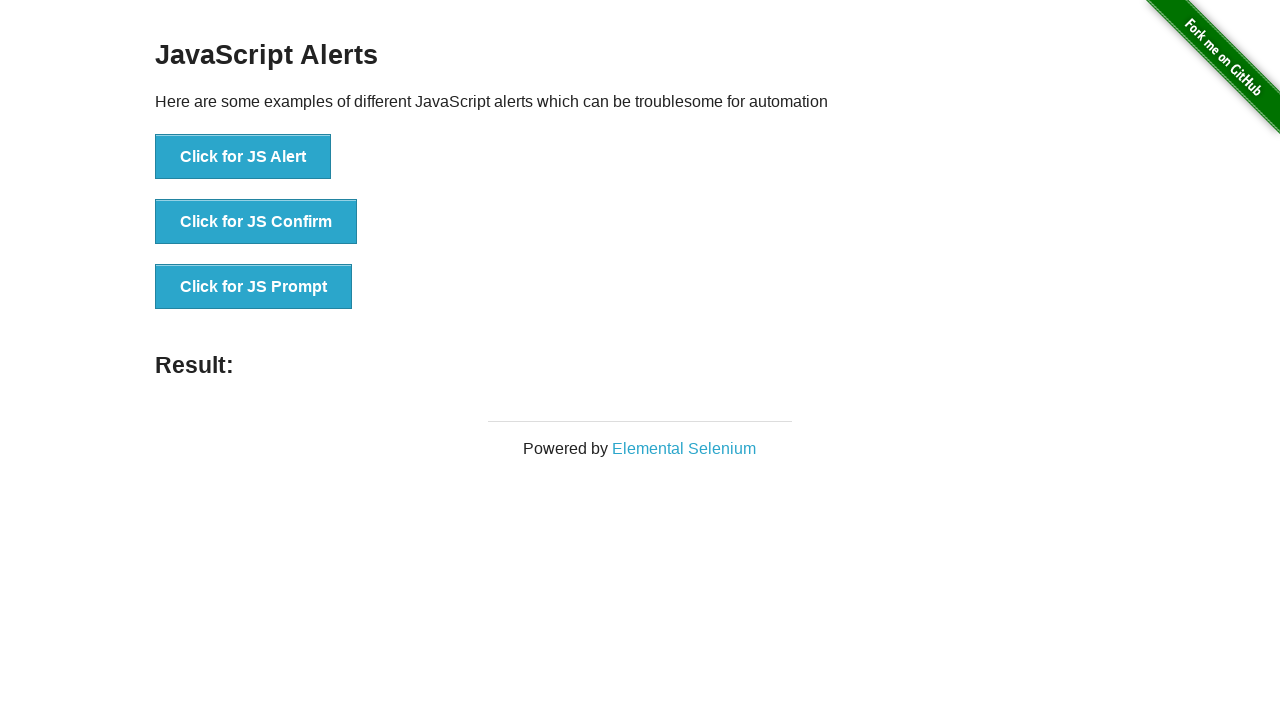

Clicked the first alert button at (243, 157) on xpath=//*[@id="content"]/div/ul/li[1]/button
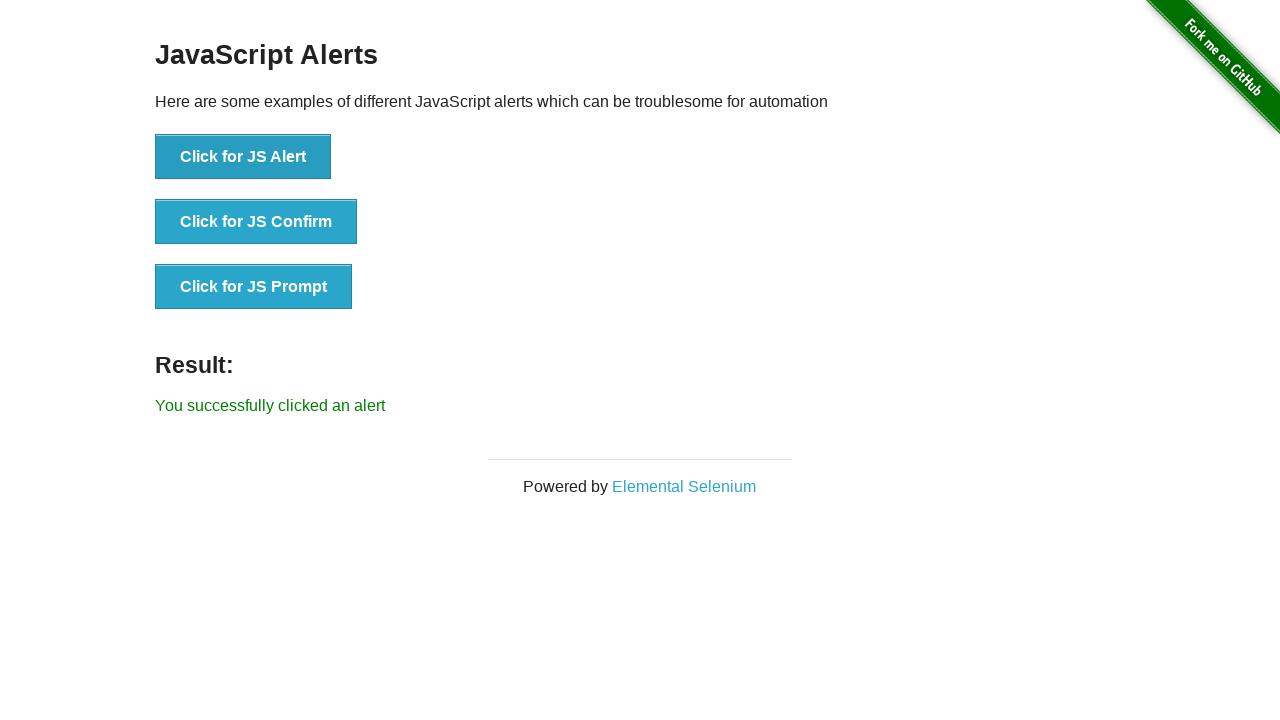

Set up dialog handler to accept alerts
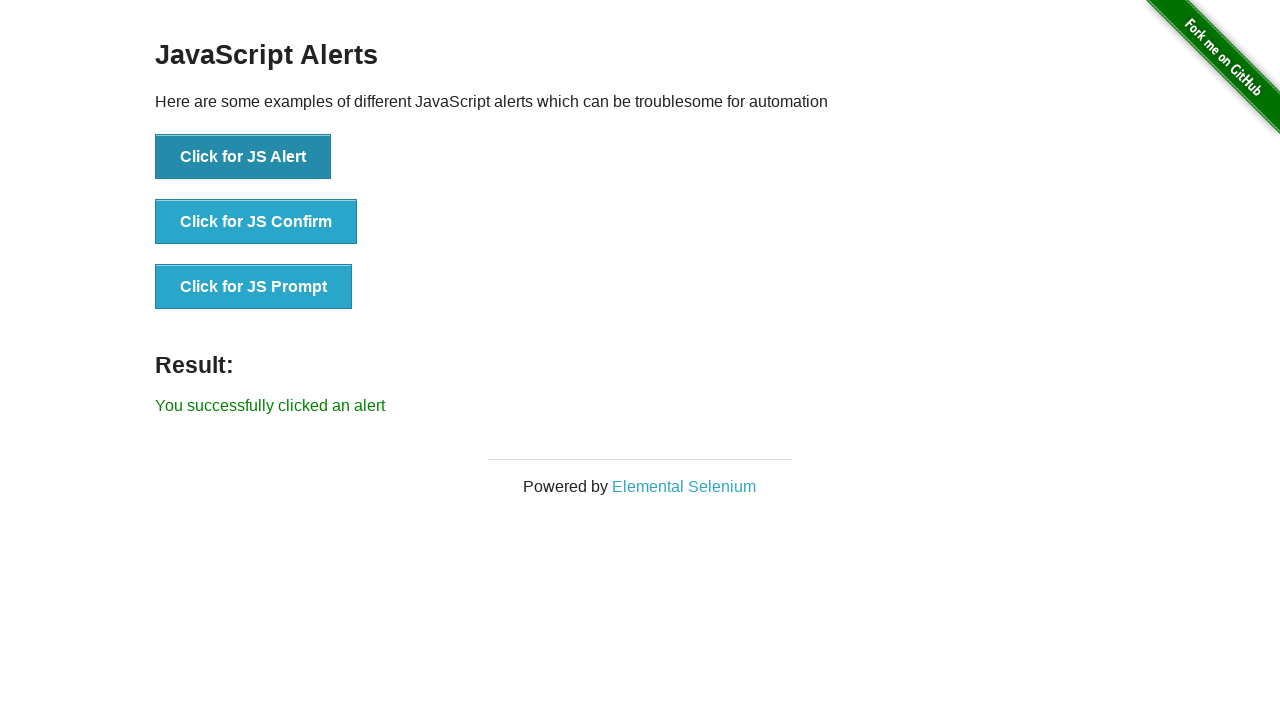

Result message element loaded
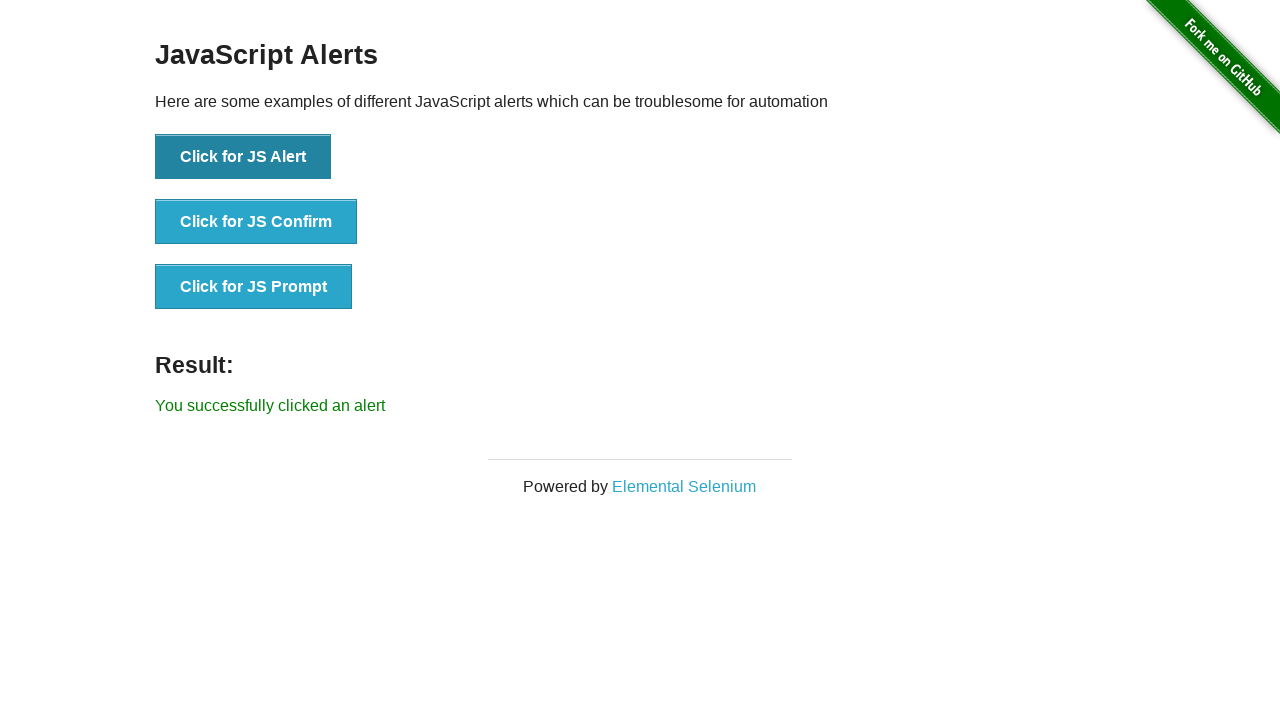

Retrieved result text: 'You successfully clicked an alert'
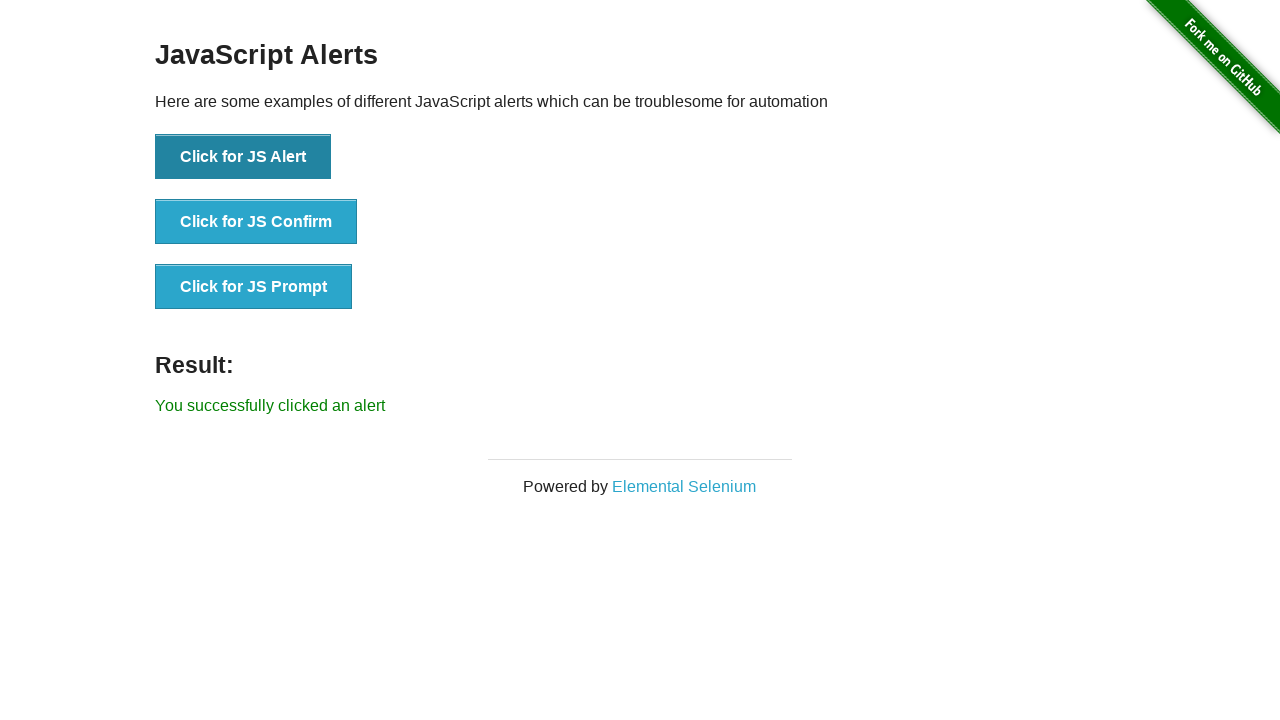

Verified result message matches expected text
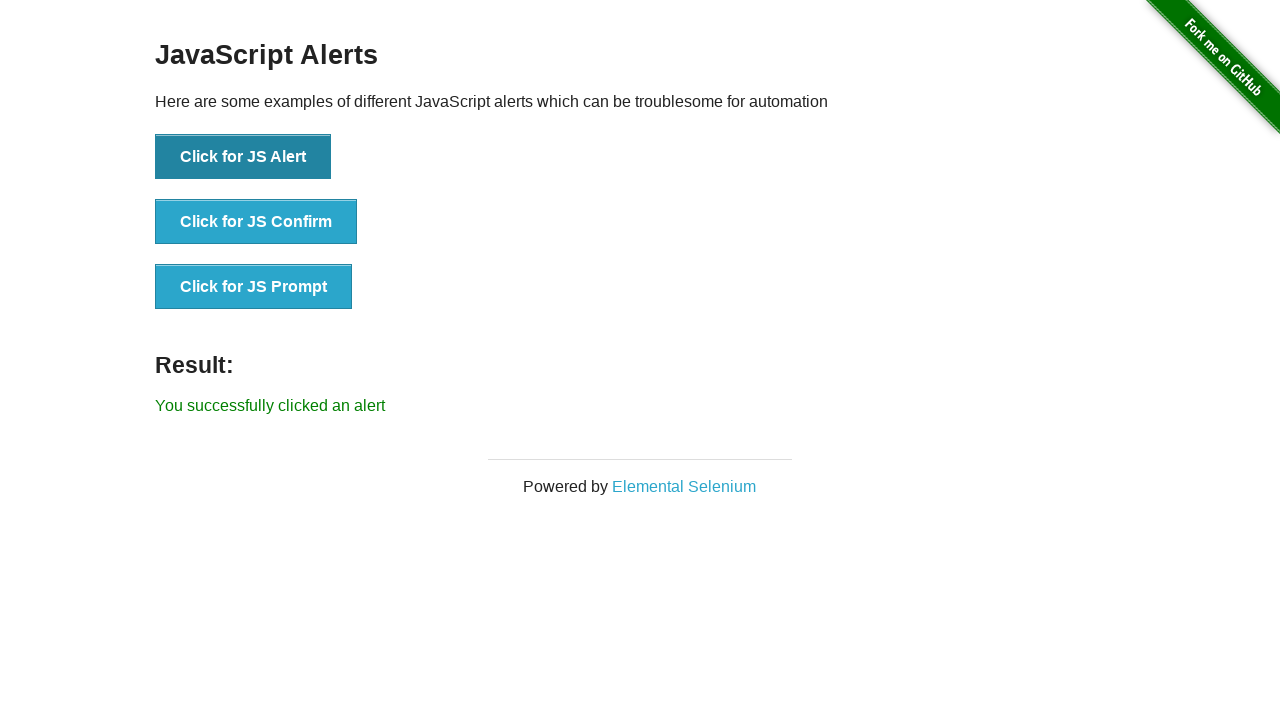

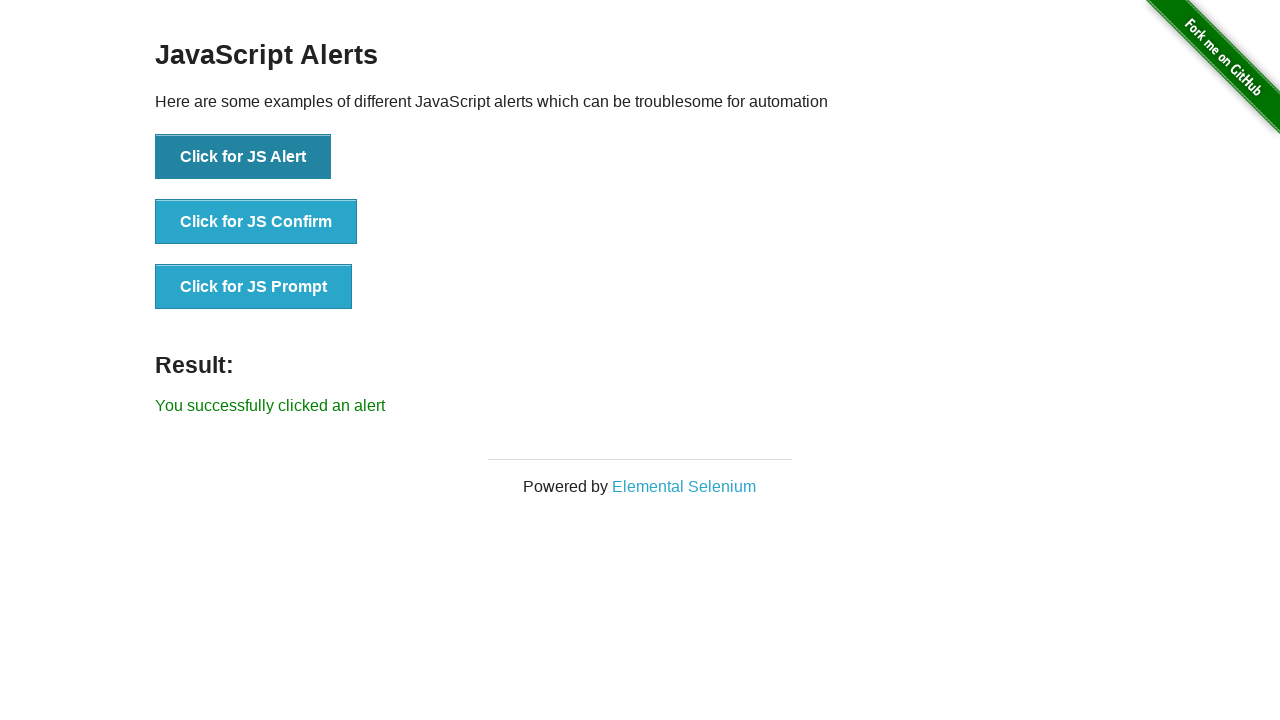